Tests the ECB search functionality by entering a valid ISIN code and verifying that search results are displayed

Starting URL: https://www.ecb.europa.eu/paym/html/midEA.en.html

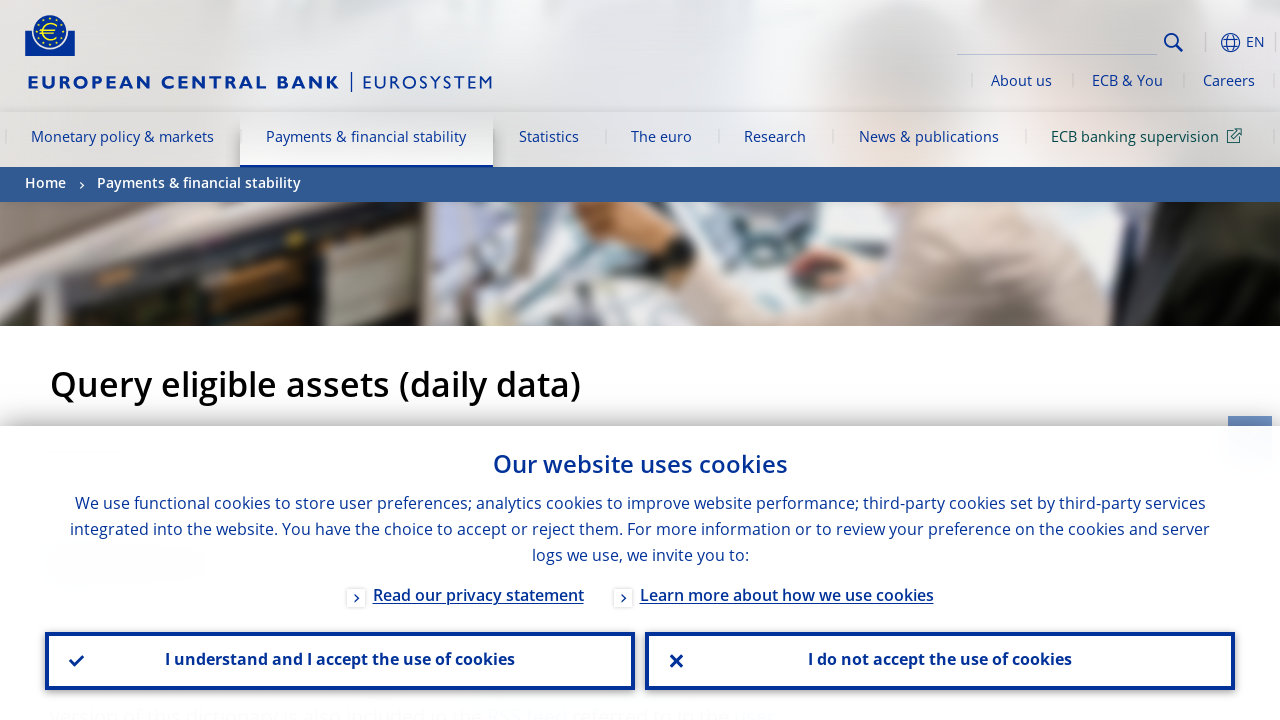

Filled ISIN code search field with valid code 'DE0001102580' on input[name='ISIN_Code']
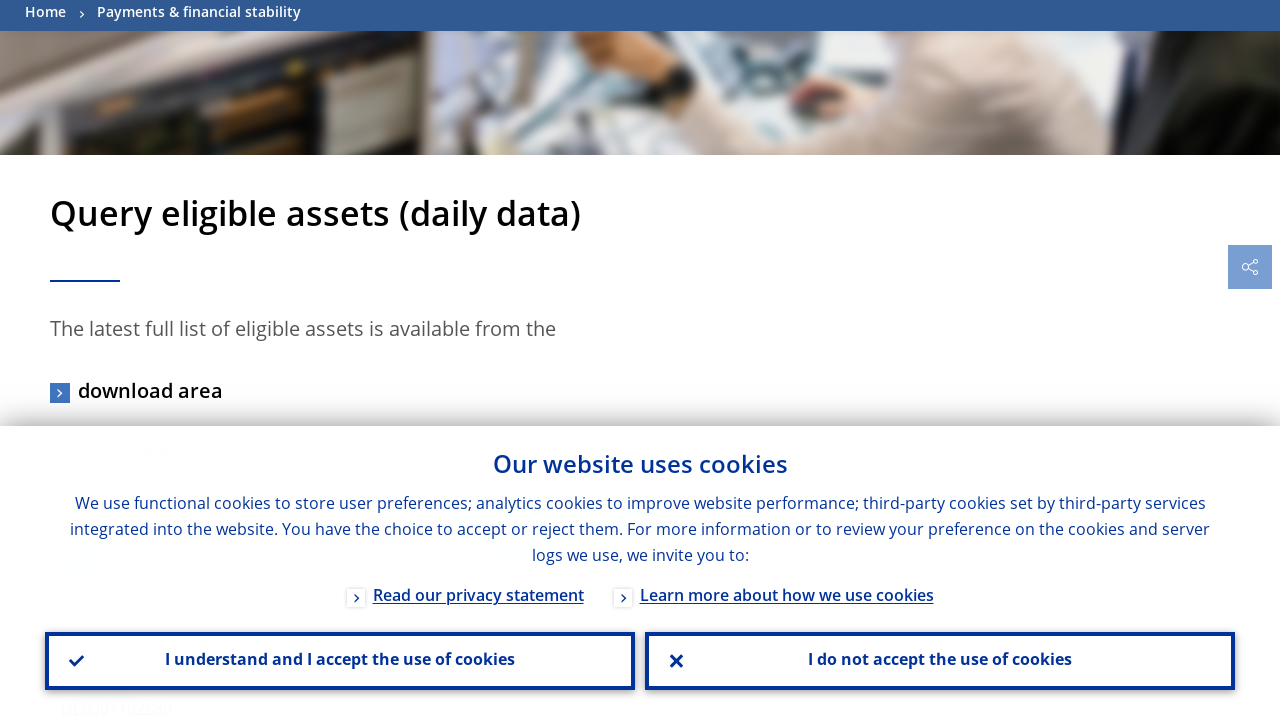

Clicked search button to search for ISIN code at (340, 361) on a[type='submit']
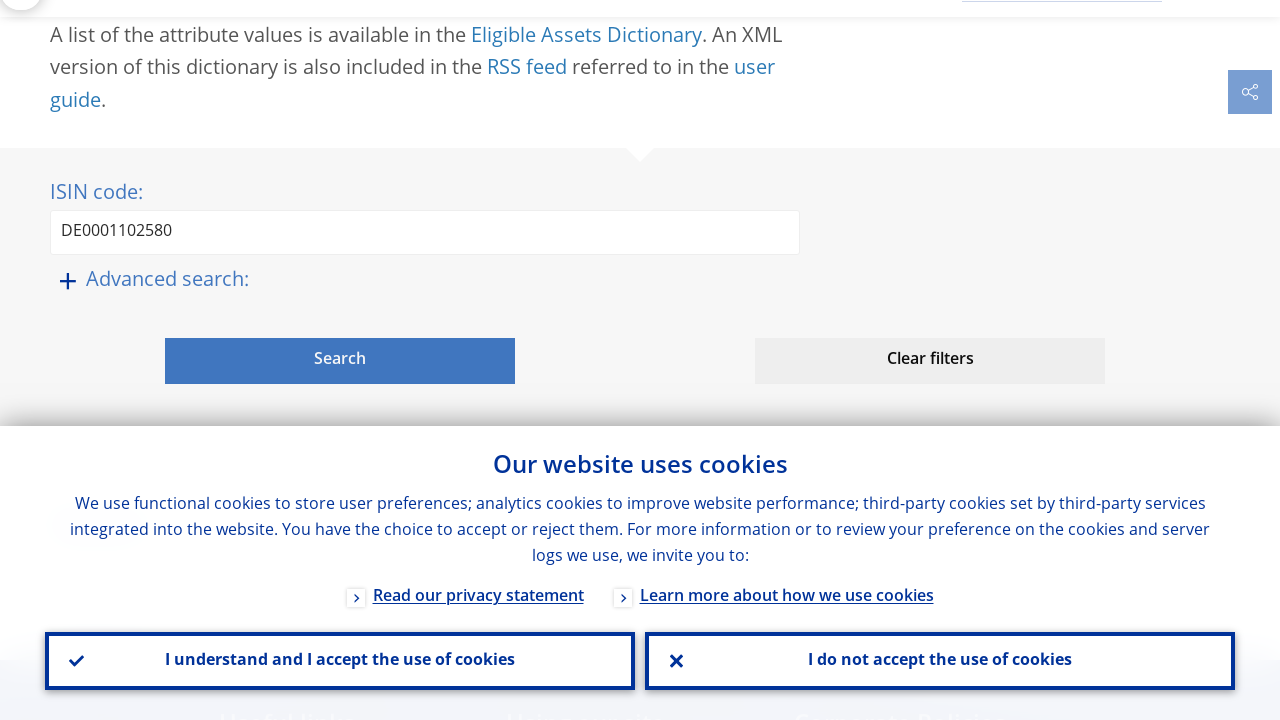

Search results loaded and displayed
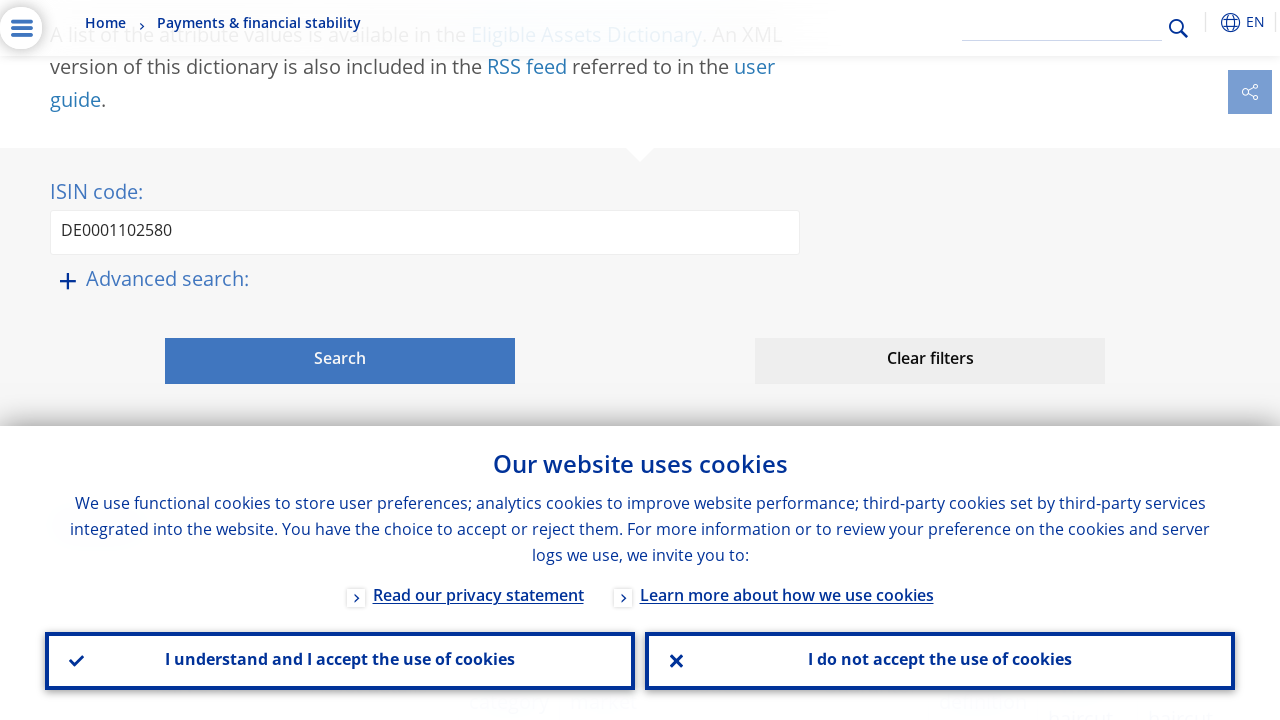

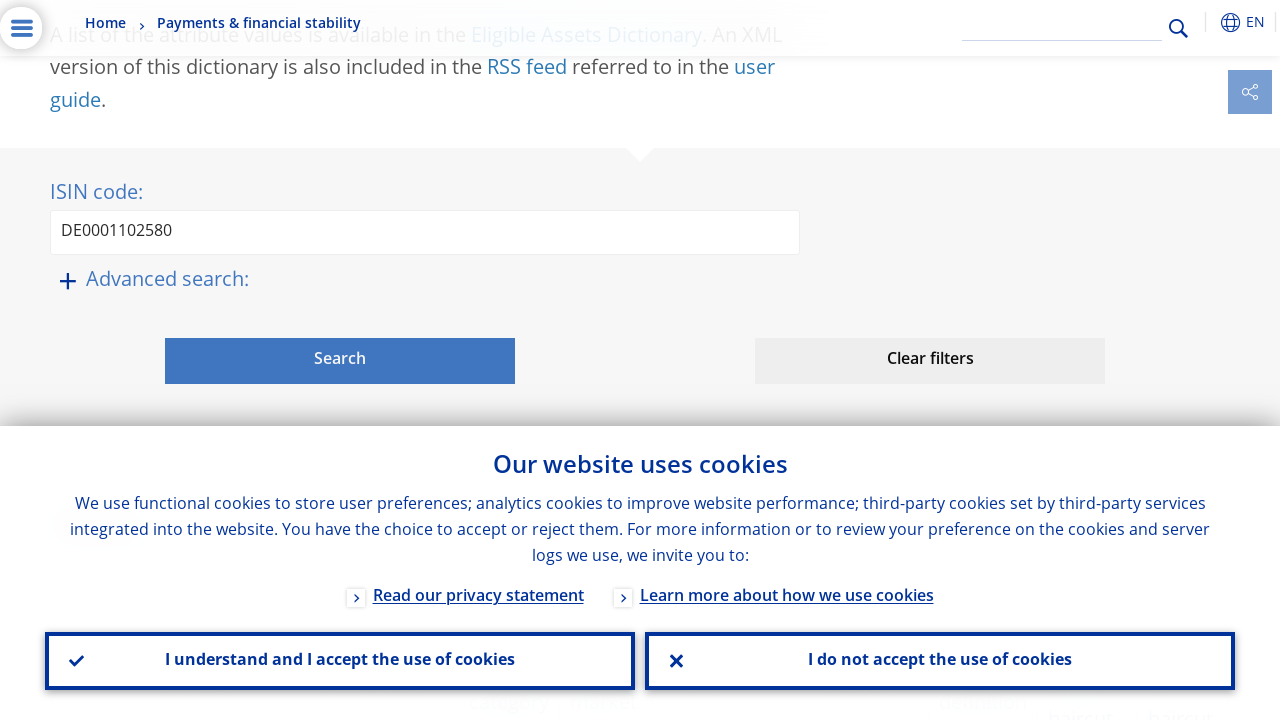